Navigates through the Selenium documentation website to the Selenium IDE page and verifies that an image is displayed with PNG format

Starting URL: https://www.selenium.dev/

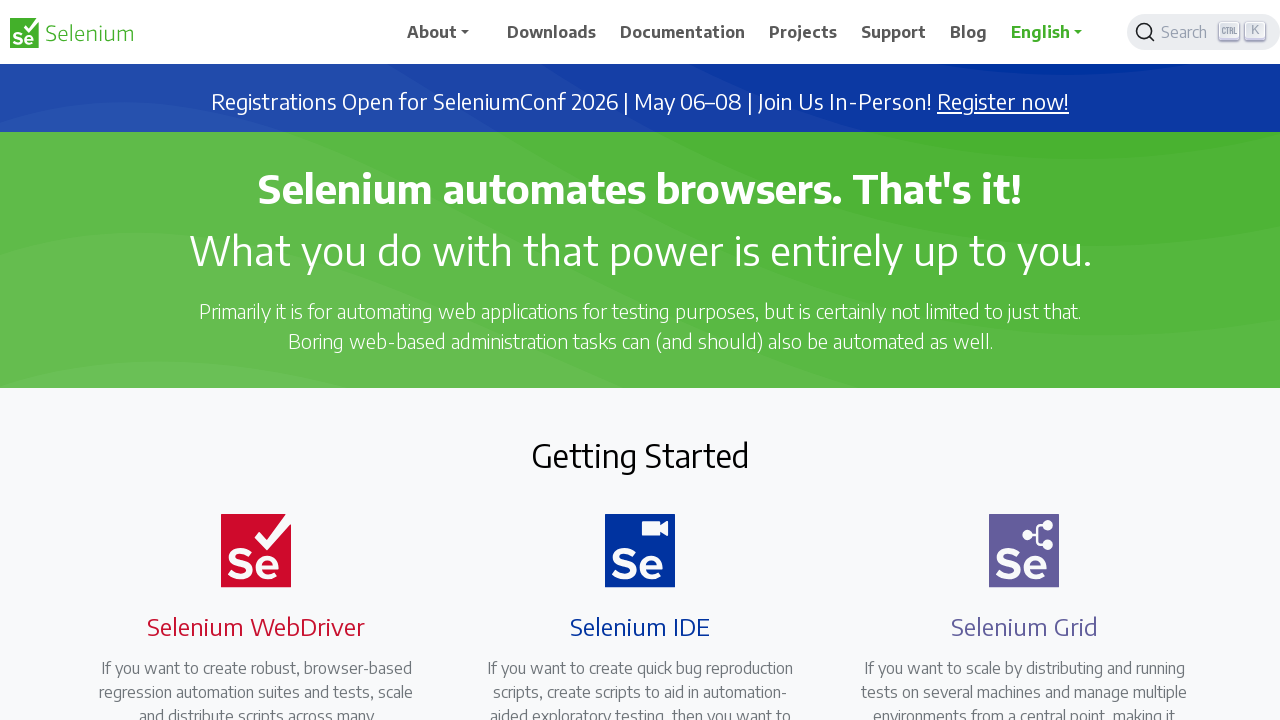

Navigated to Selenium documentation website
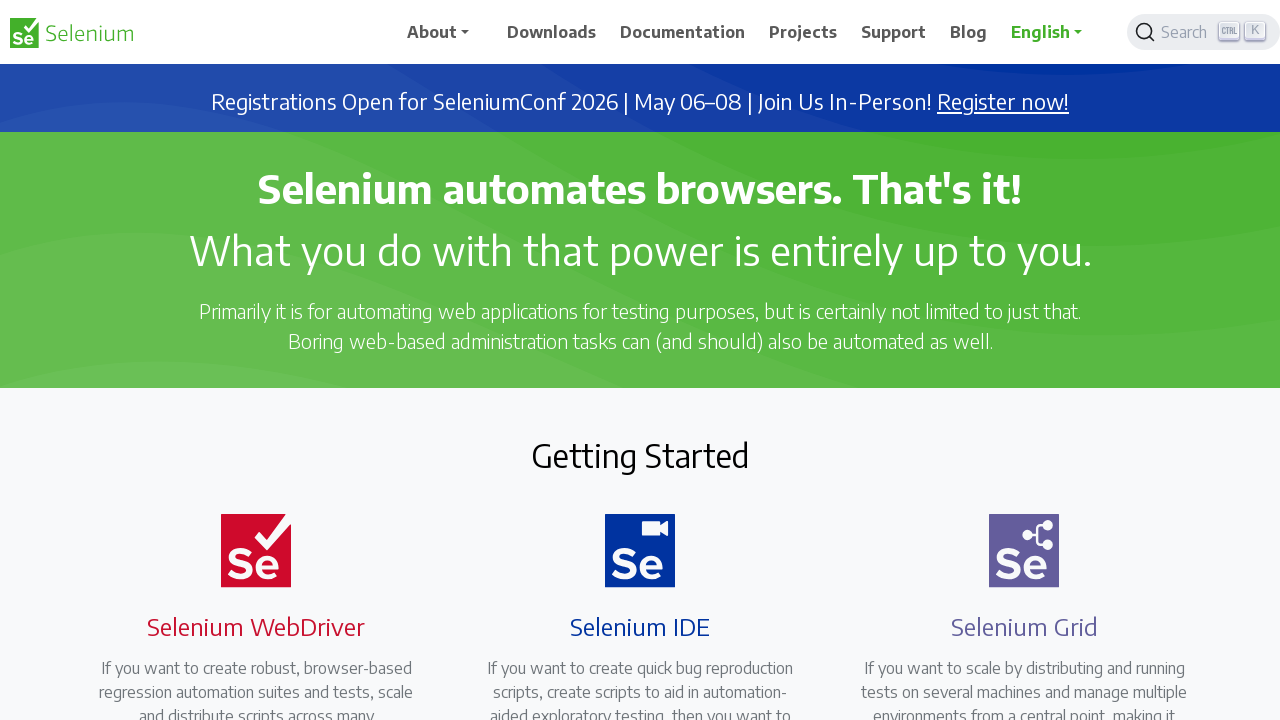

Clicked on Documentation tab in header at (683, 32) on text=Documentation
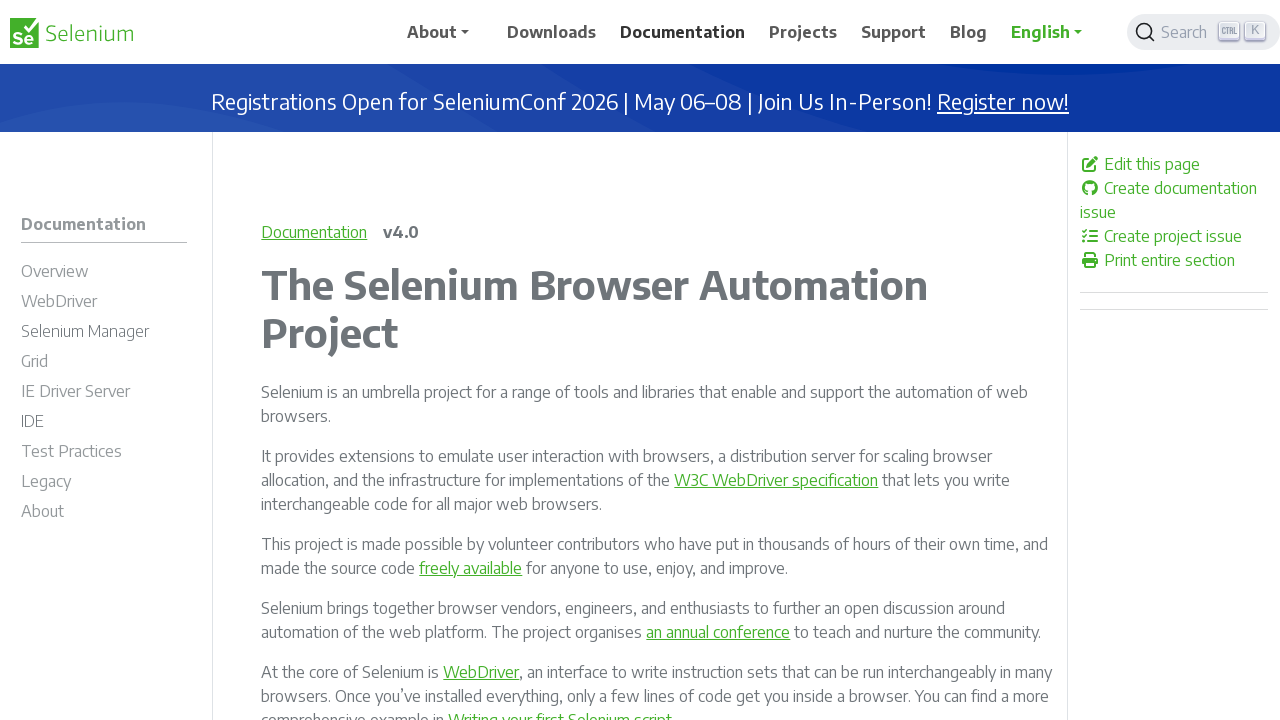

Clicked on Legacy item in the left menu at (46, 481) on text=Legacy
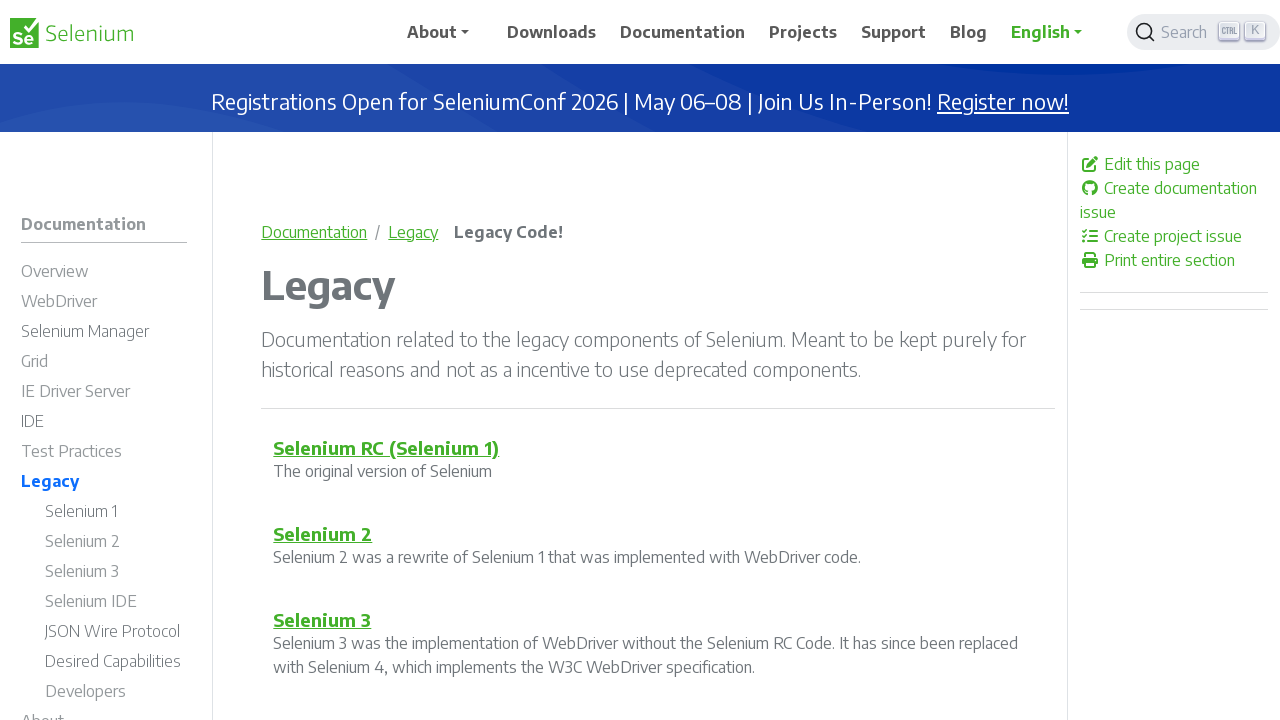

Clicked on Selenium IDE sub-item at (91, 601) on text=Selenium IDE
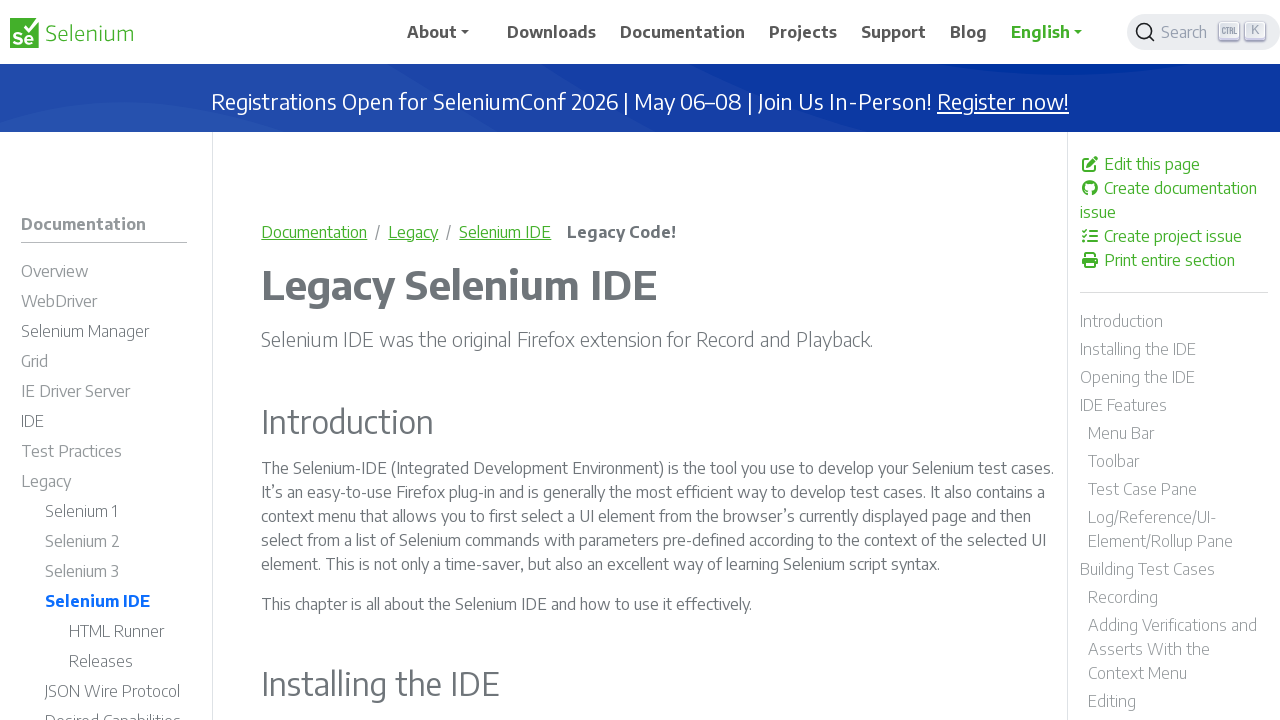

Image element loaded and became visible
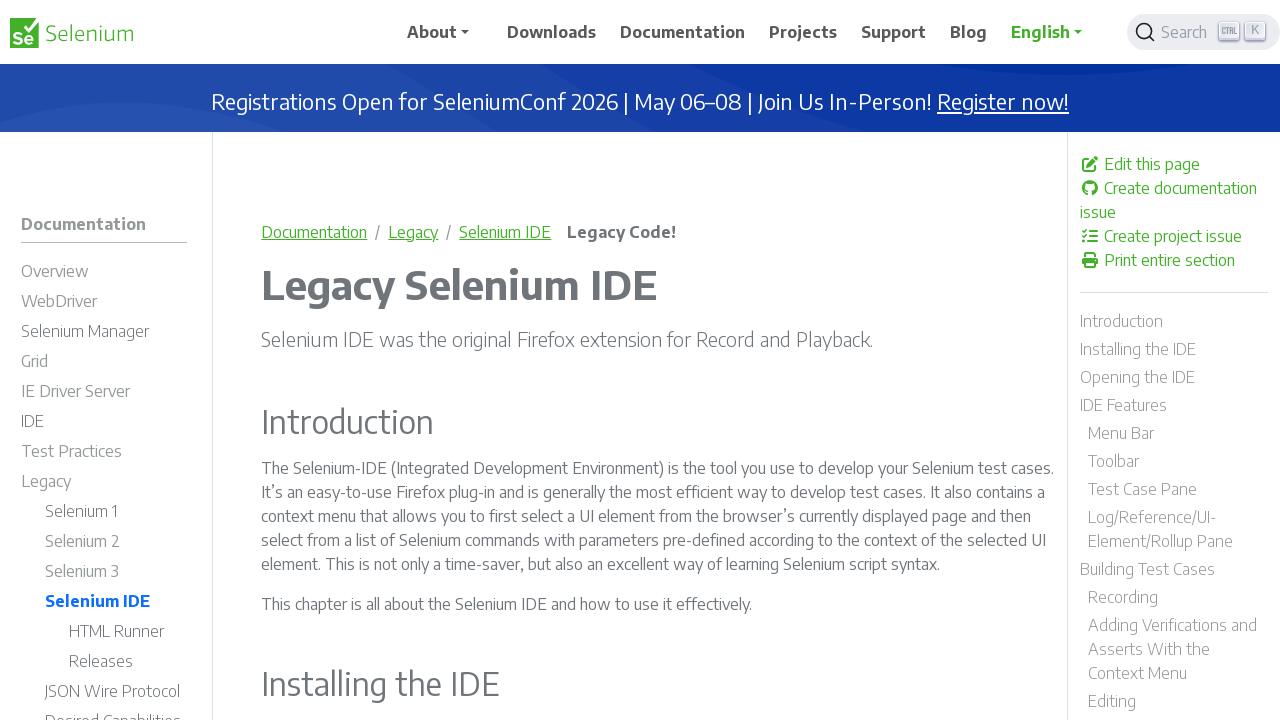

Retrieved image source: /images/documentation/legacy/selenium_ide_installation_1.png
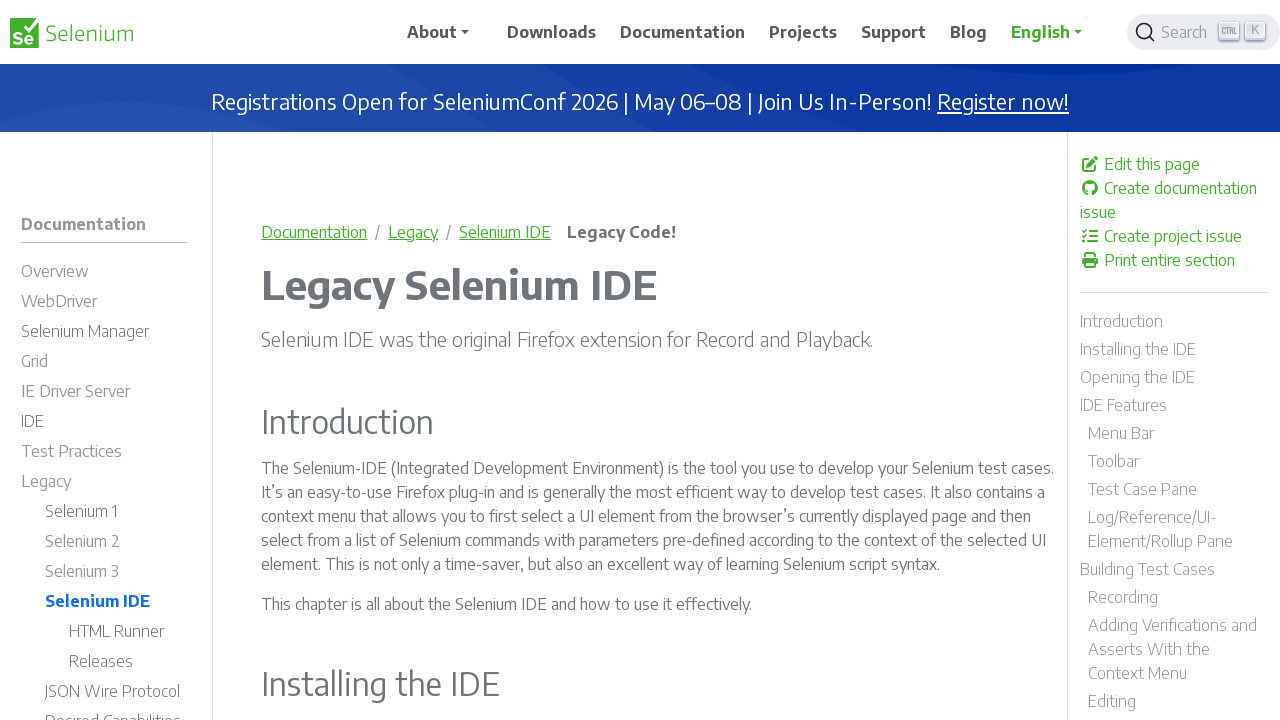

Verified that image format is PNG
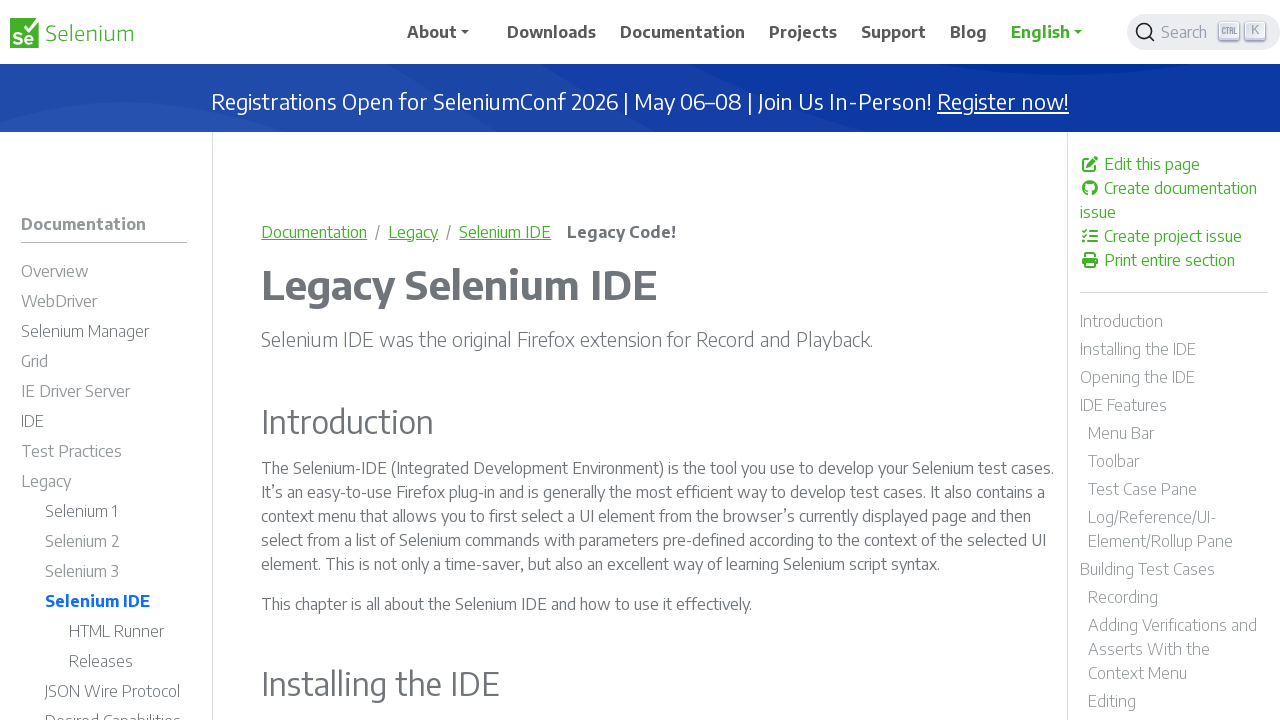

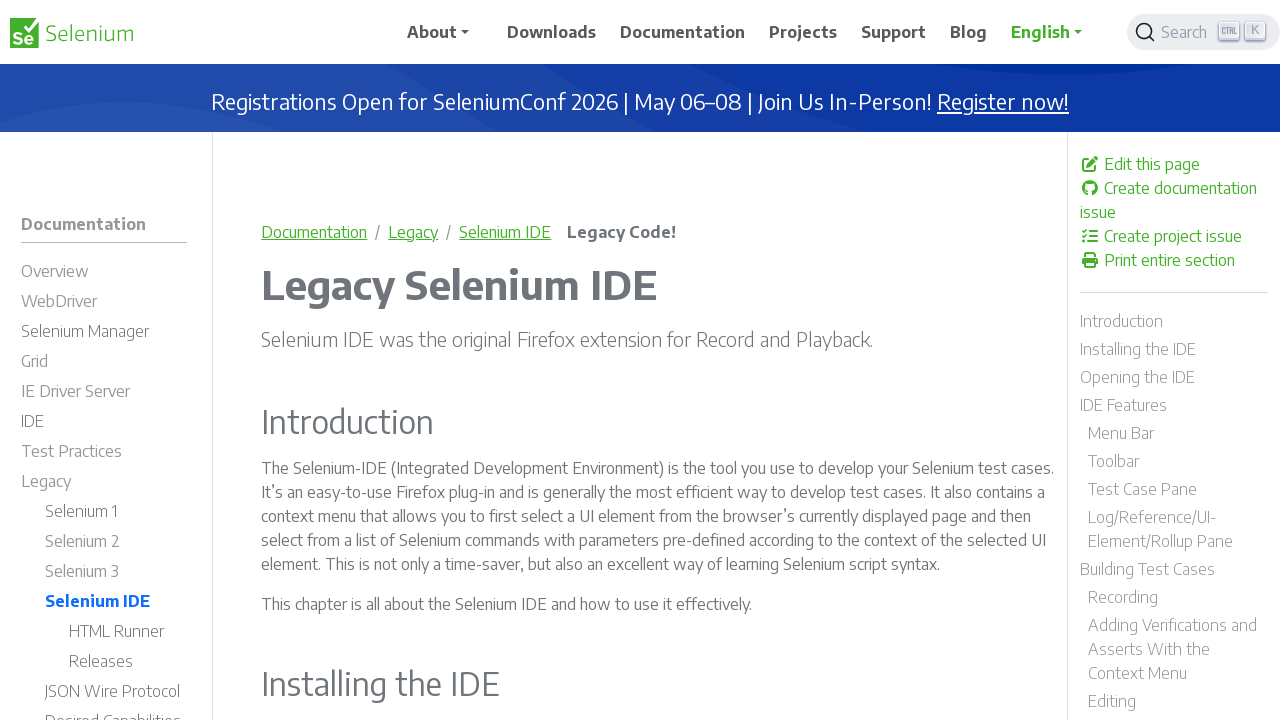